Tests dynamic dropdown functionality by selecting origin and destination stations in a travel booking form

Starting URL: https://rahulshettyacademy.com/dropdownsPractise/

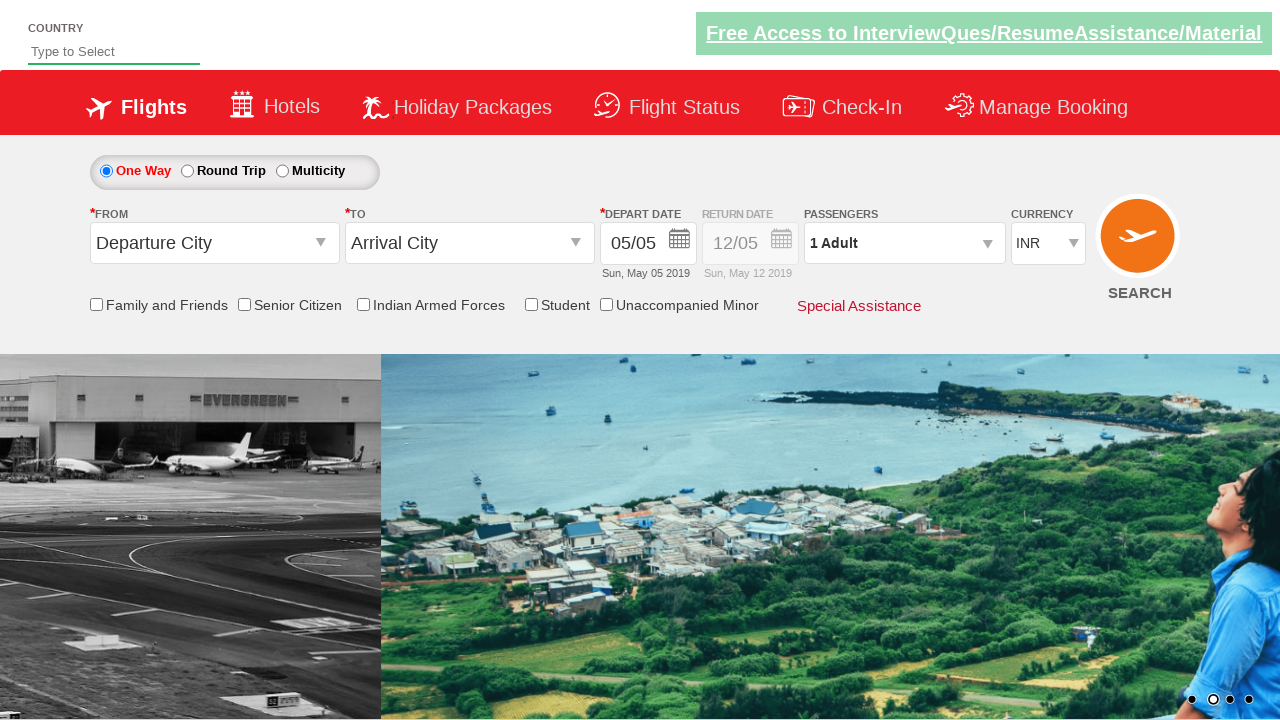

Clicked origin station dropdown at (214, 243) on #ctl00_mainContent_ddl_originStation1_CTXT
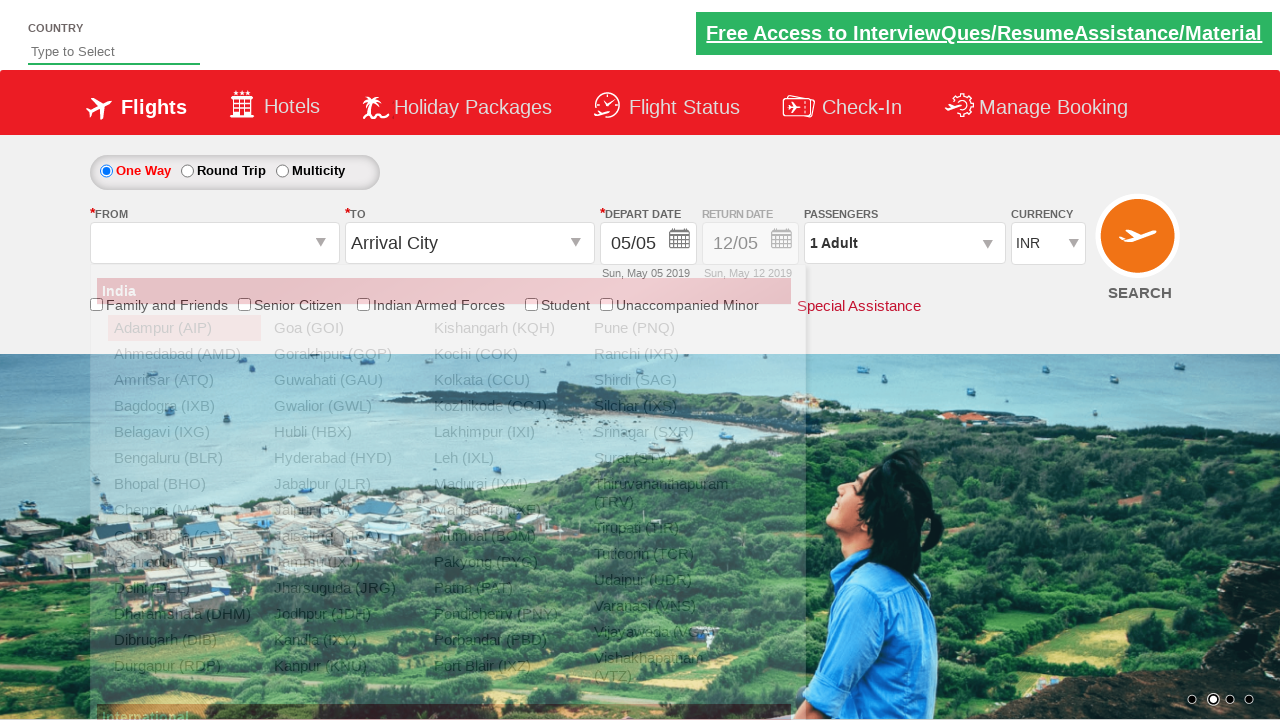

Selected Bangalore (BLR) as origin station at (184, 458) on a[value='BLR']
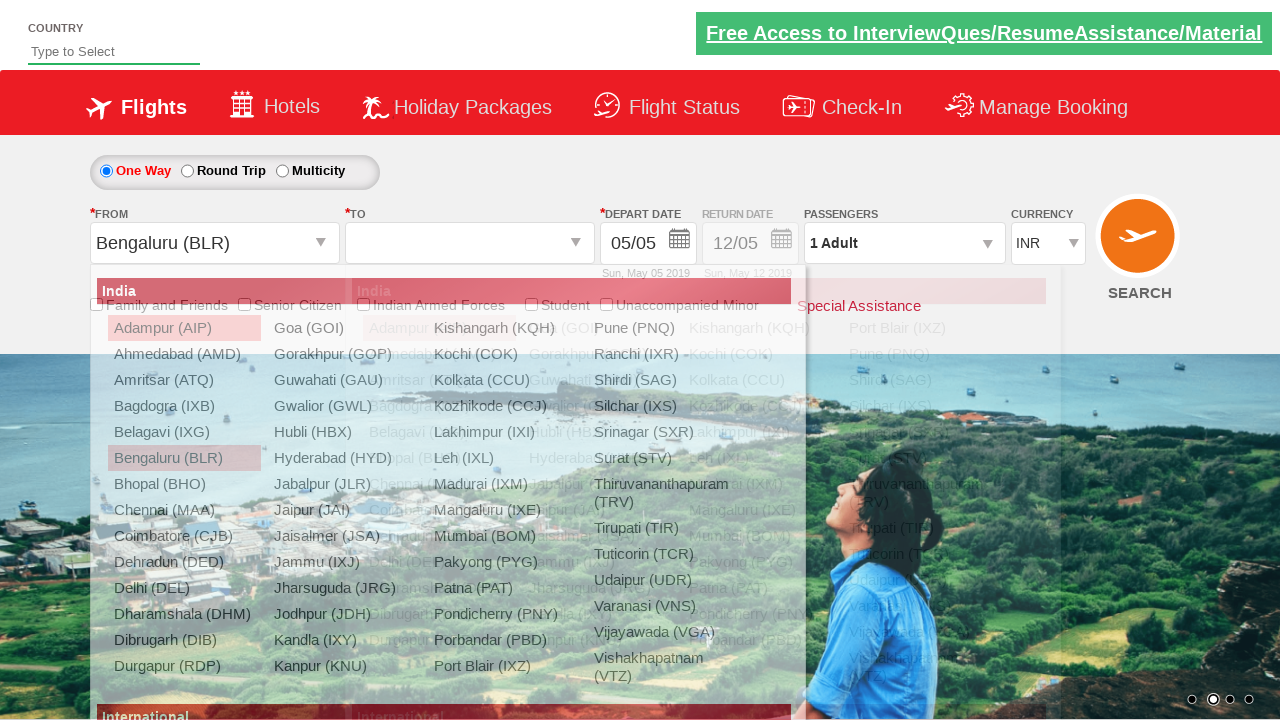

Selected Chennai (MAA) as destination station at (439, 484) on div#glsctl00_mainContent_ddl_destinationStation1_CTNR a[value='MAA']
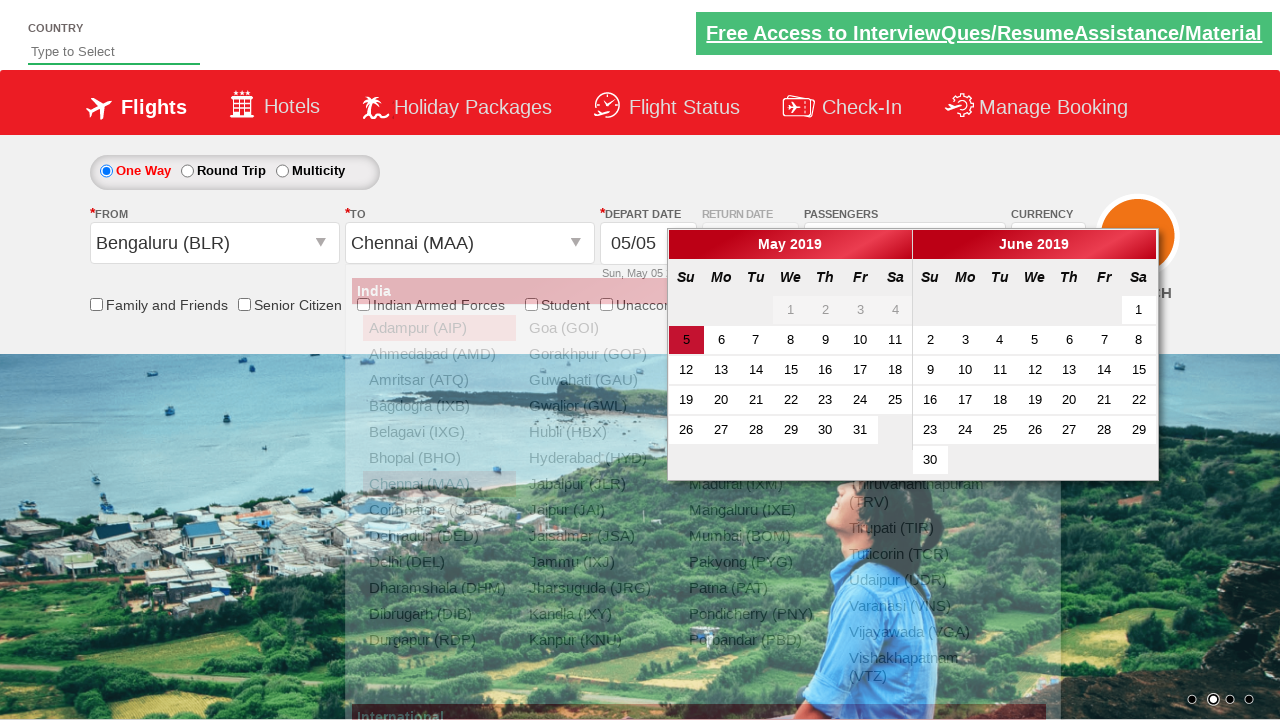

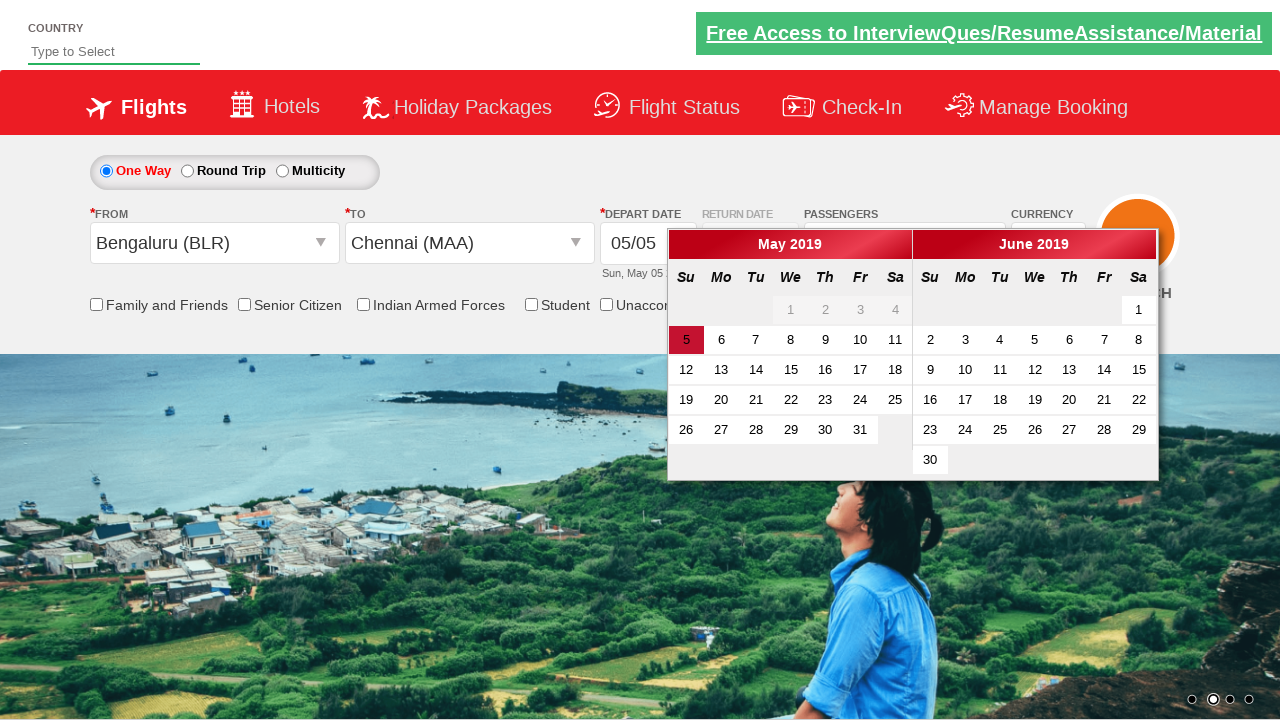